Tests dropdown-based calendar selection by choosing month (May), year (2025), and day (15) from dropdown selectors

Starting URL: https://www.hyrtutorials.com/p/calendar-practice.html

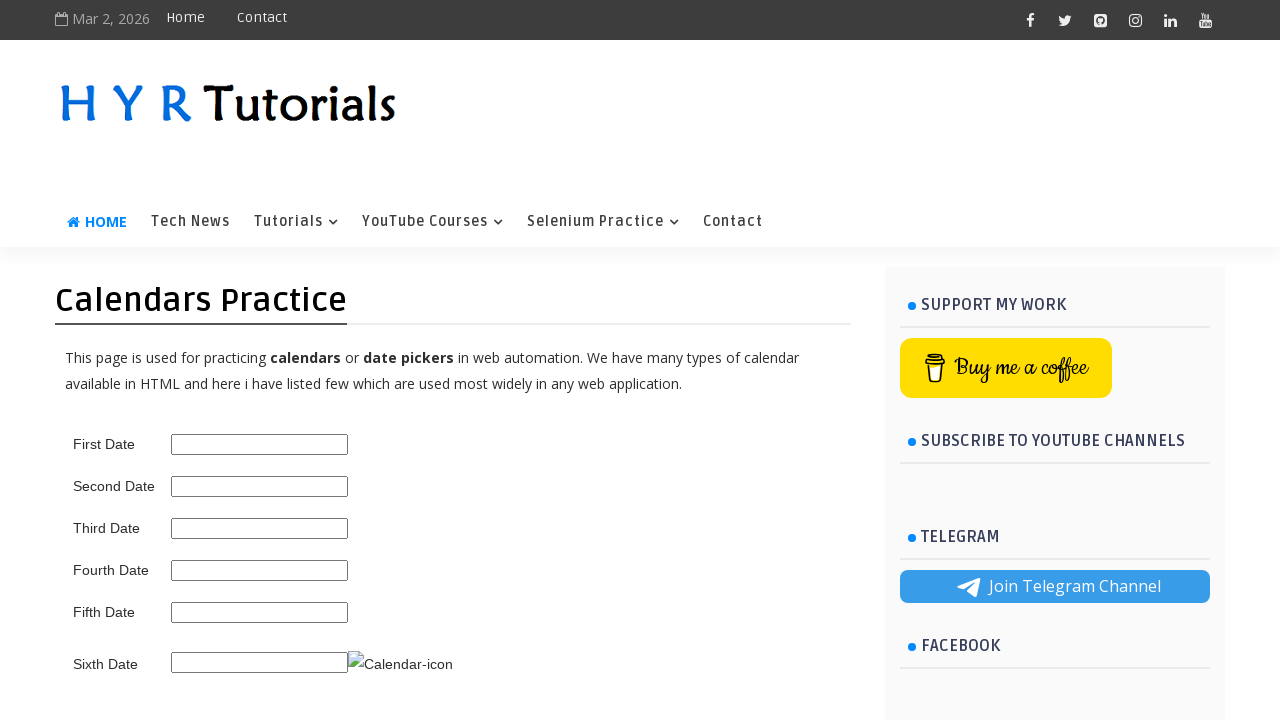

Clicked on the third date picker to open calendar at (260, 528) on #third_date_picker
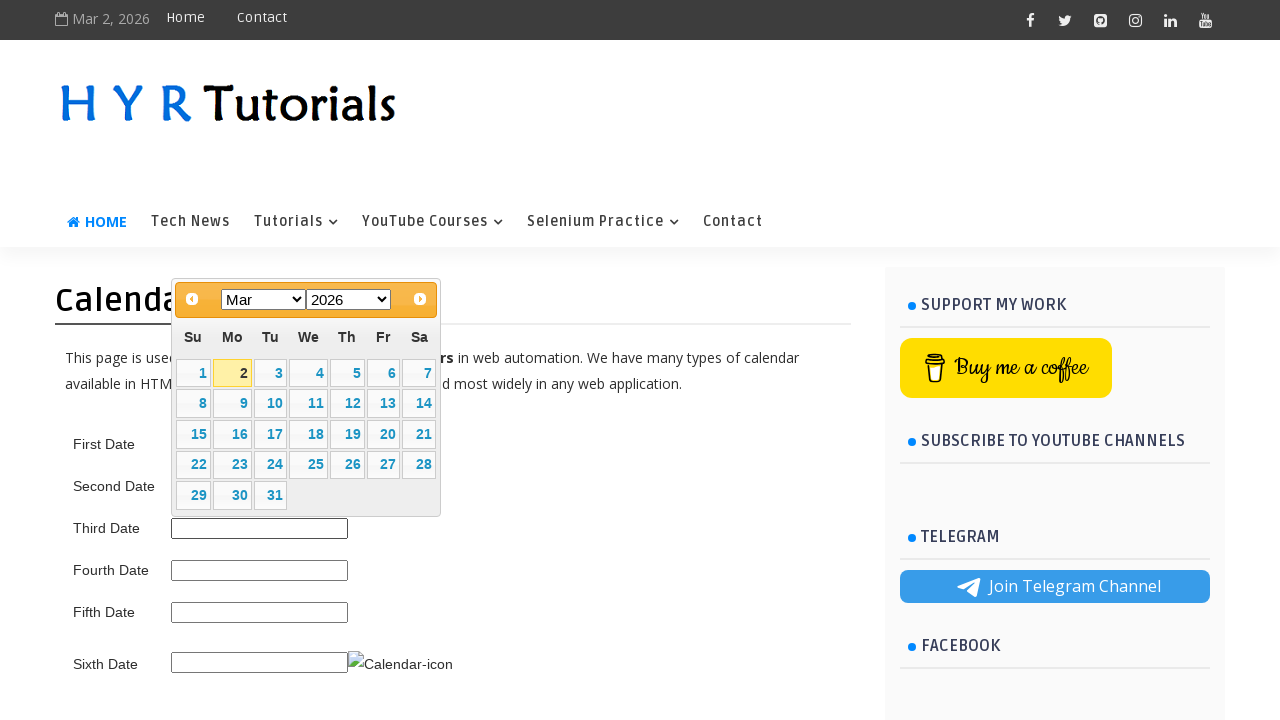

Month dropdown selector loaded
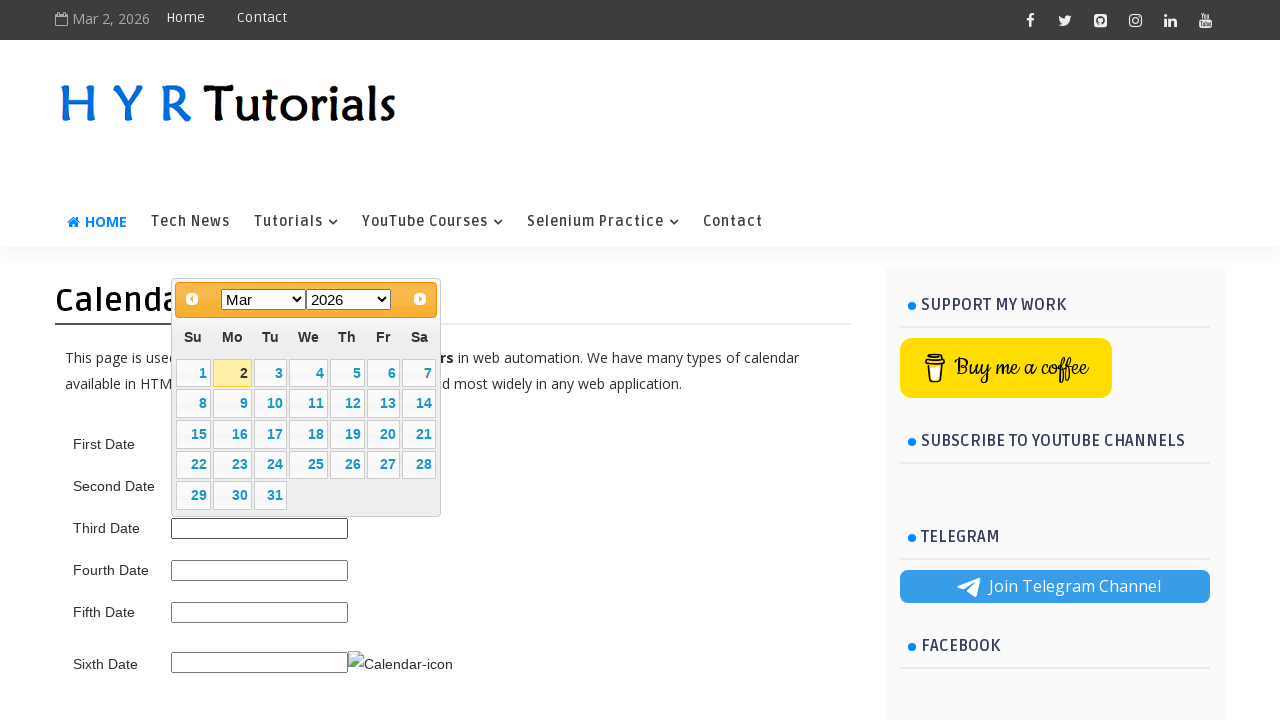

Selected May from month dropdown on [data-handler='selectMonth']
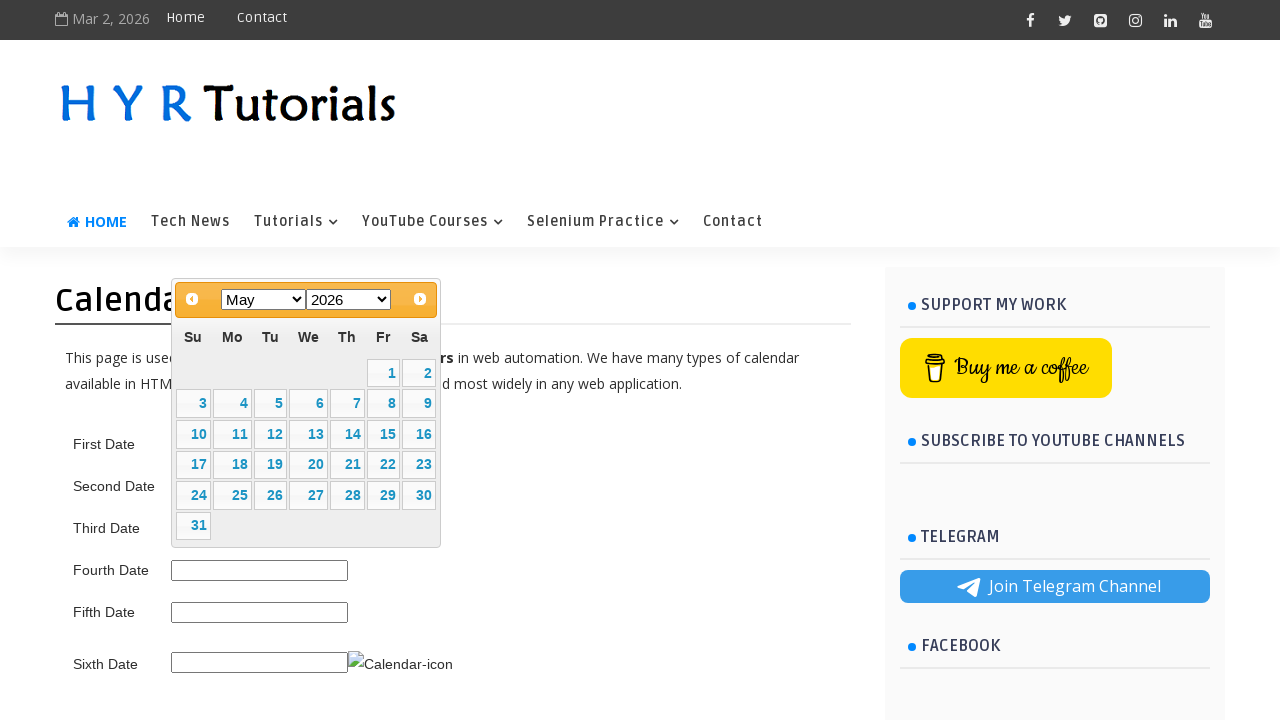

Selected 2025 from year dropdown on [data-handler='selectYear']
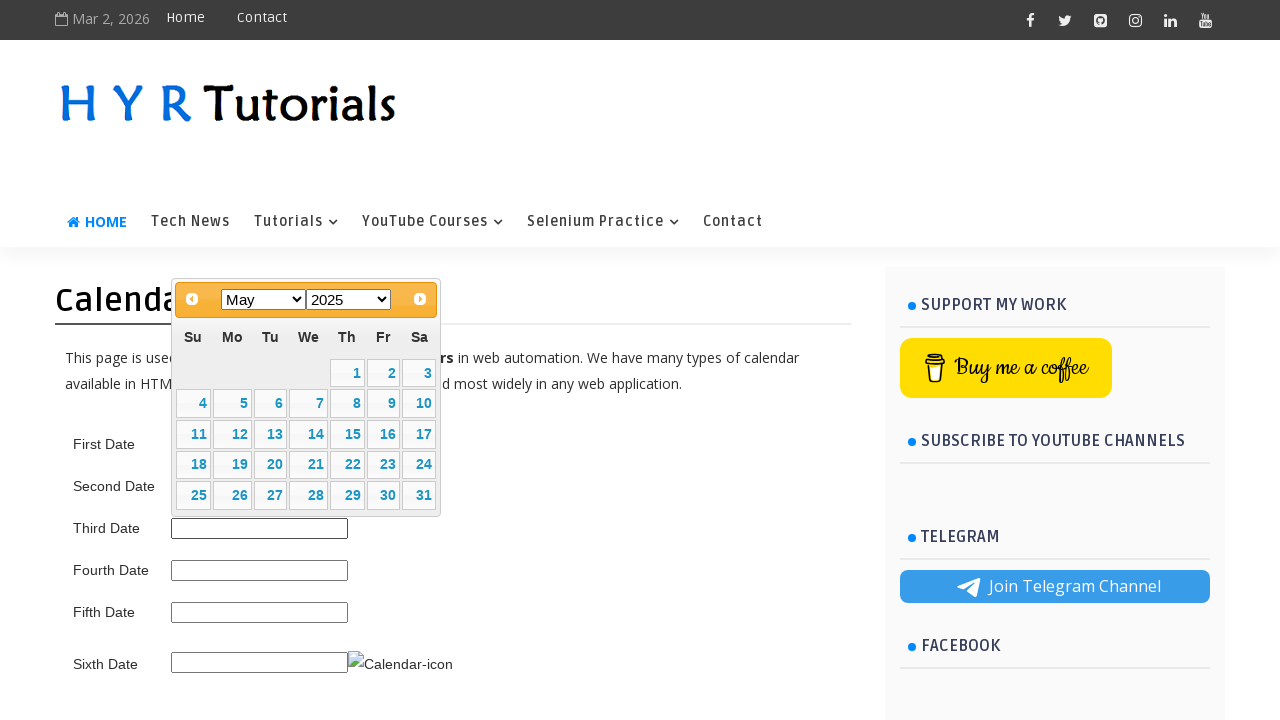

Clicked on day 15 in the calendar at (347, 434) on xpath=//table[@class='ui-datepicker-calendar']//td[@data-handler='selectDay']/a[
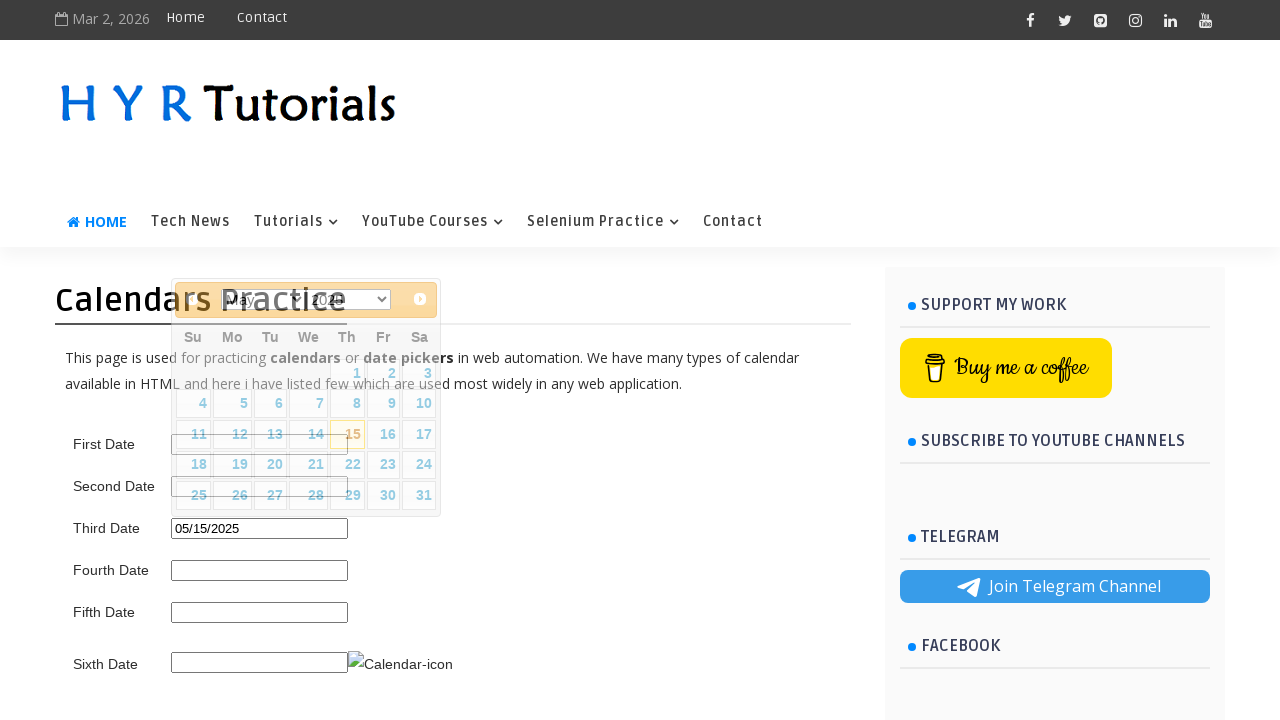

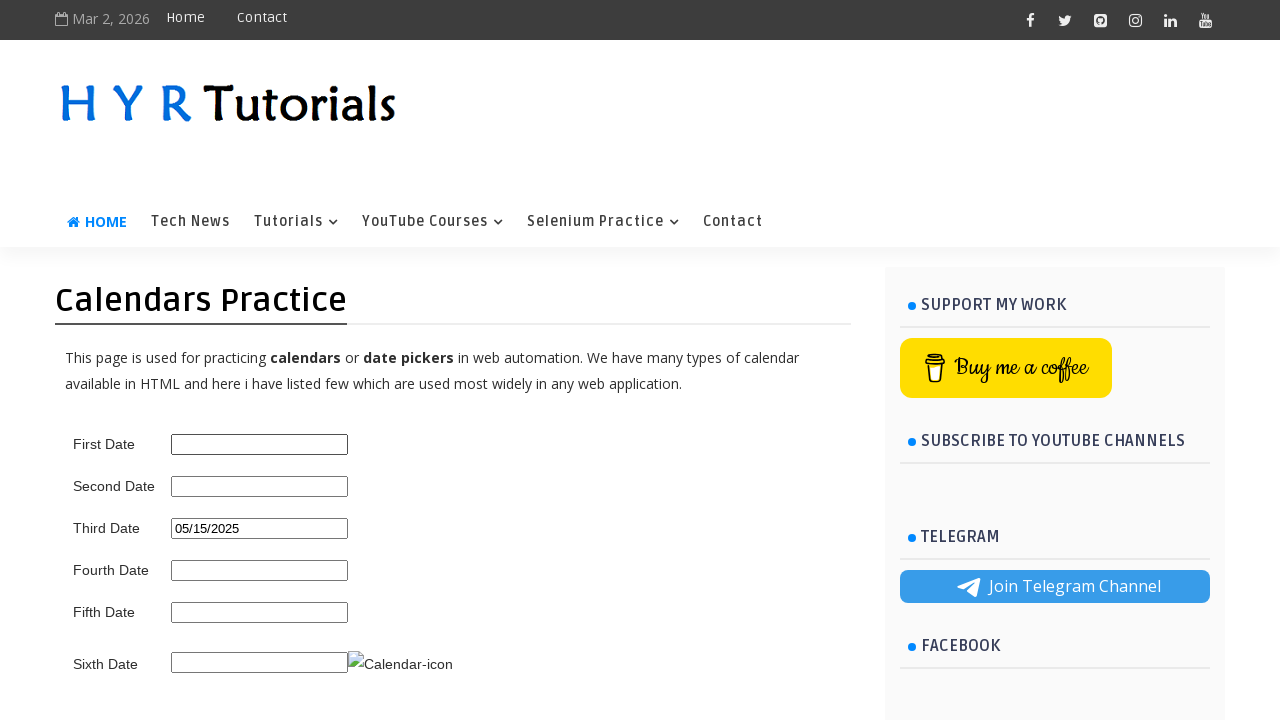